Tests Python.org search functionality by searching for "pycon" and verifying results are displayed

Starting URL: http://www.python.org

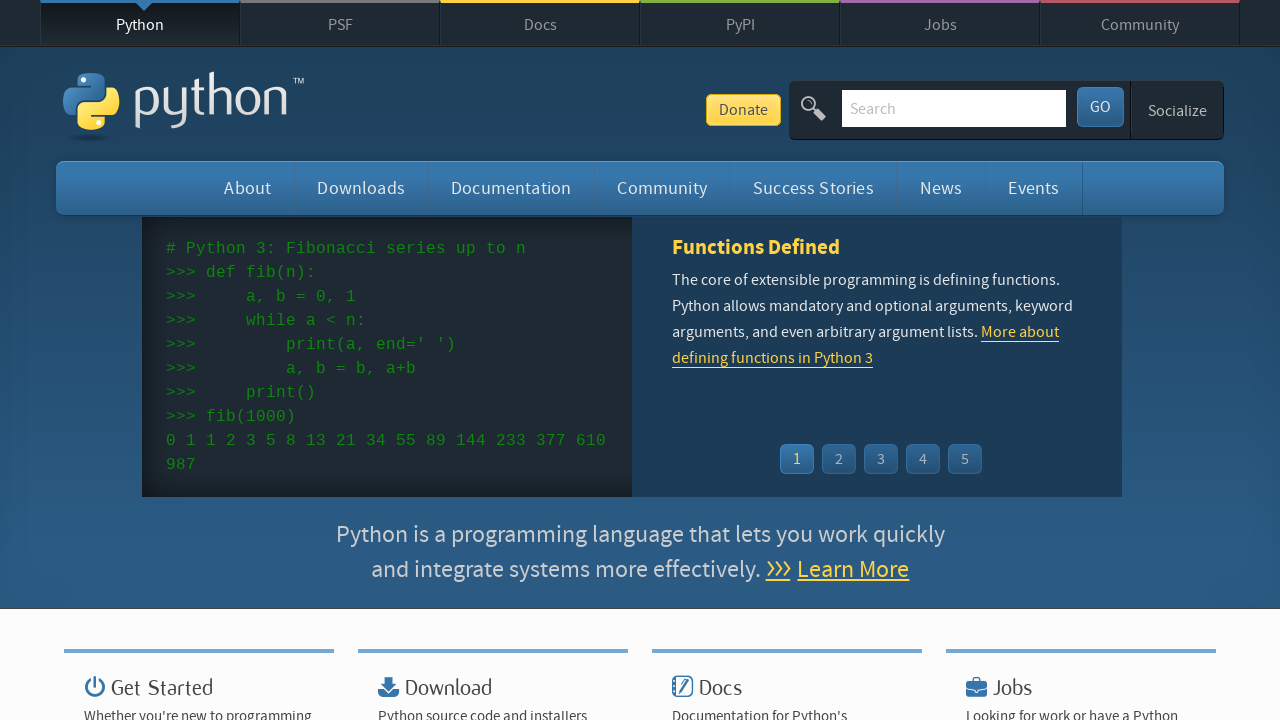

Located search input field
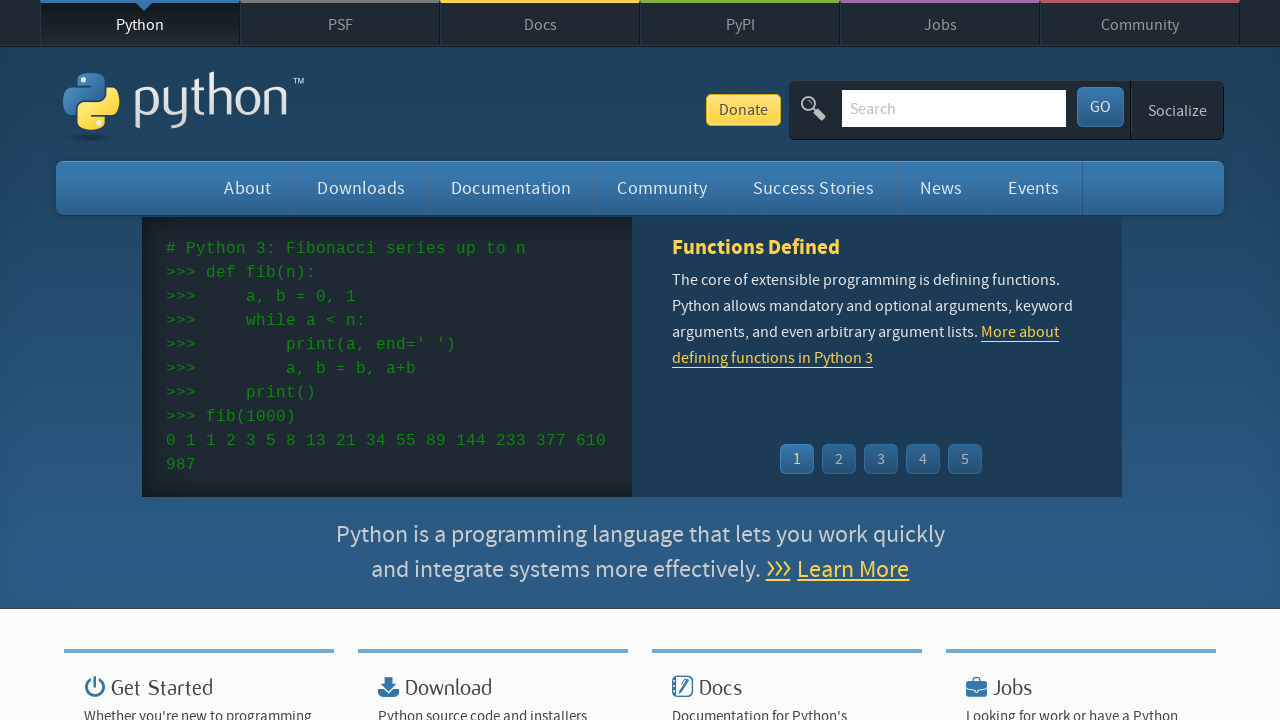

Cleared search input field on input[name='q']
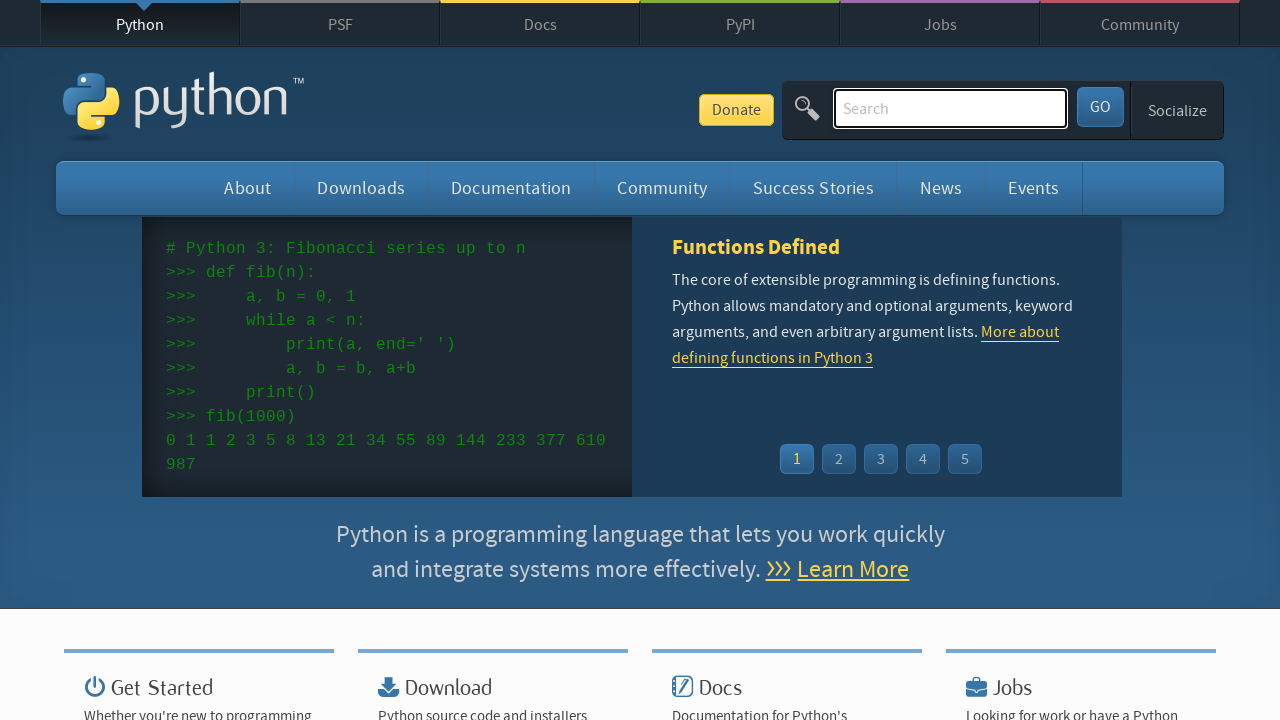

Filled search field with 'pycon' on input[name='q']
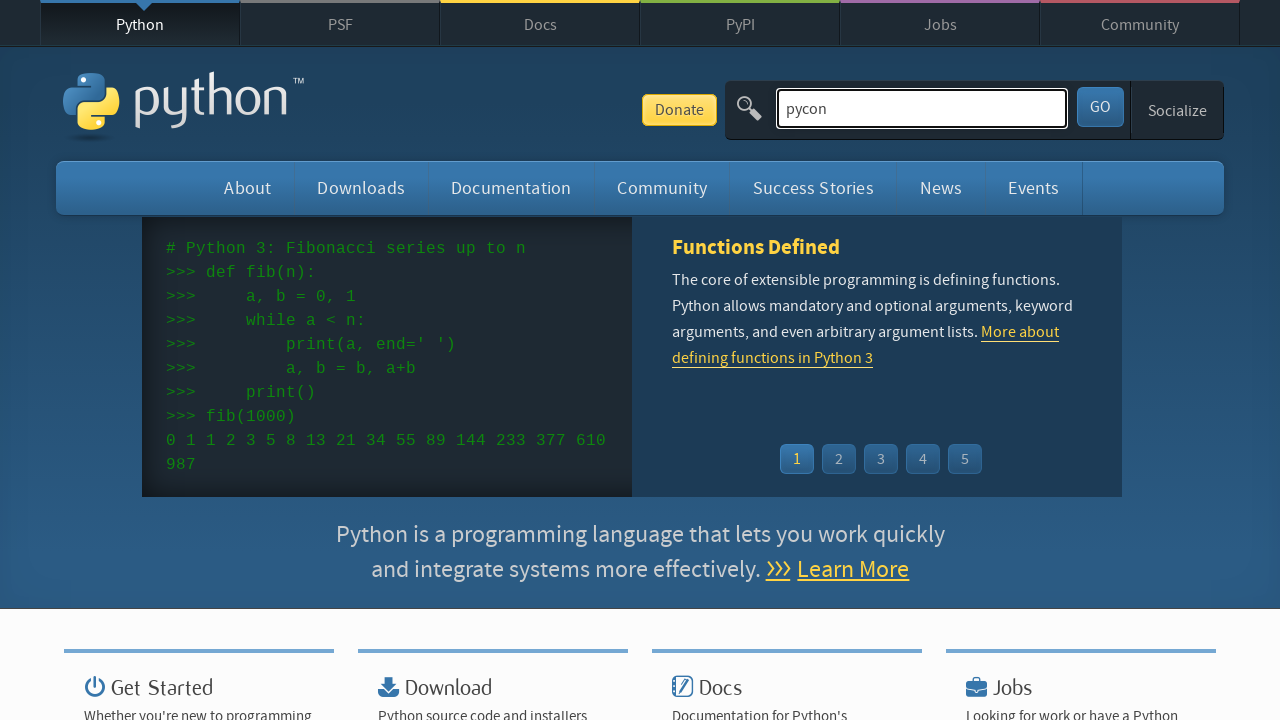

Pressed Enter to submit search on input[name='q']
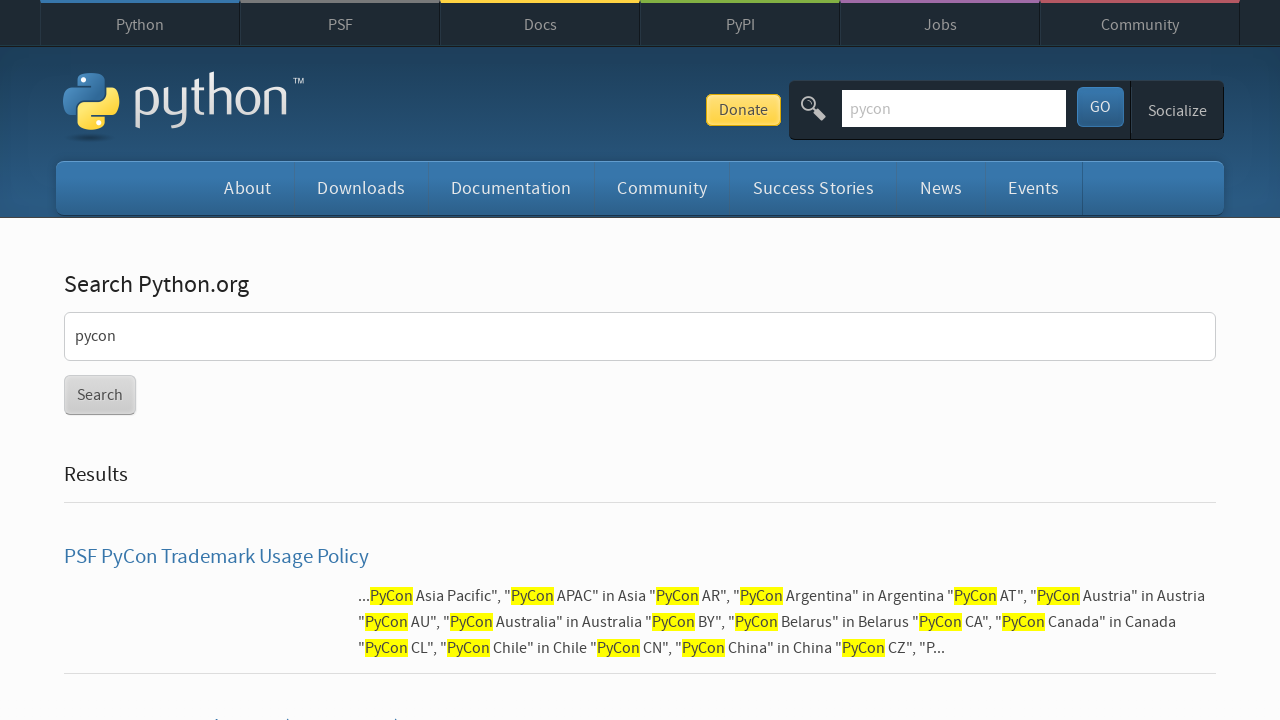

Waited for page to load (networkidle)
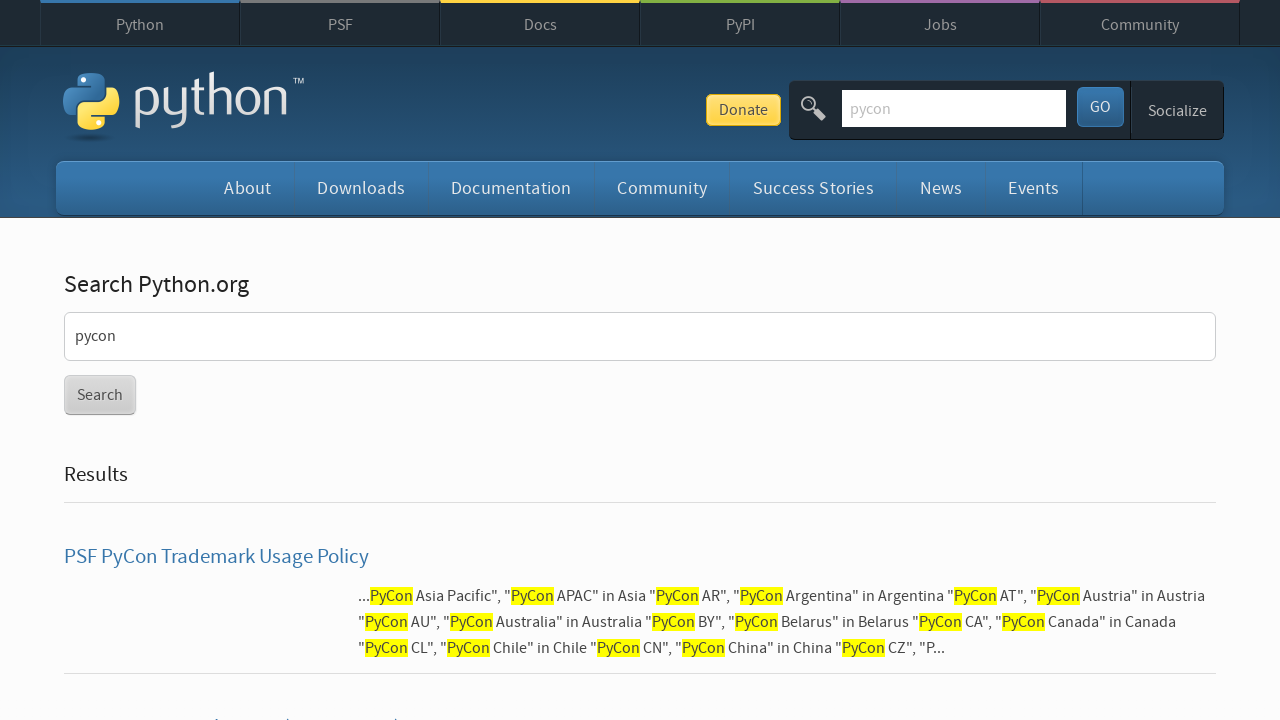

Verified that search results are displayed (no 'No results found' message)
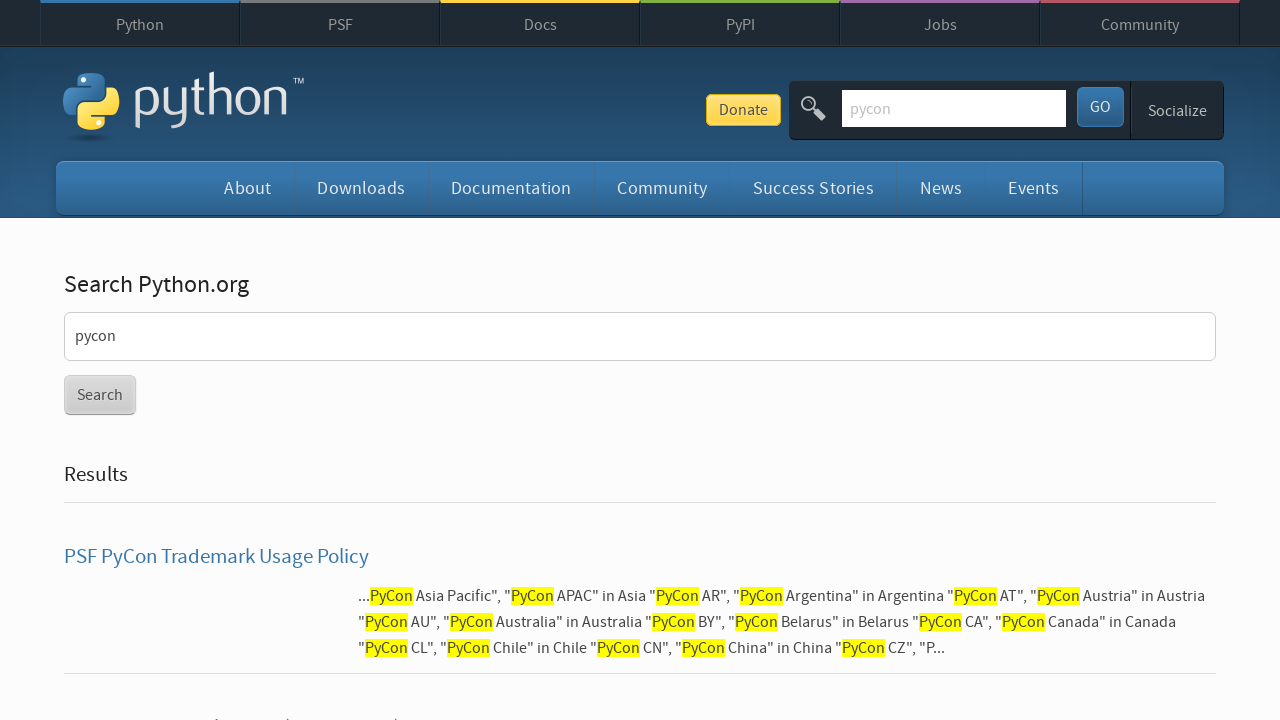

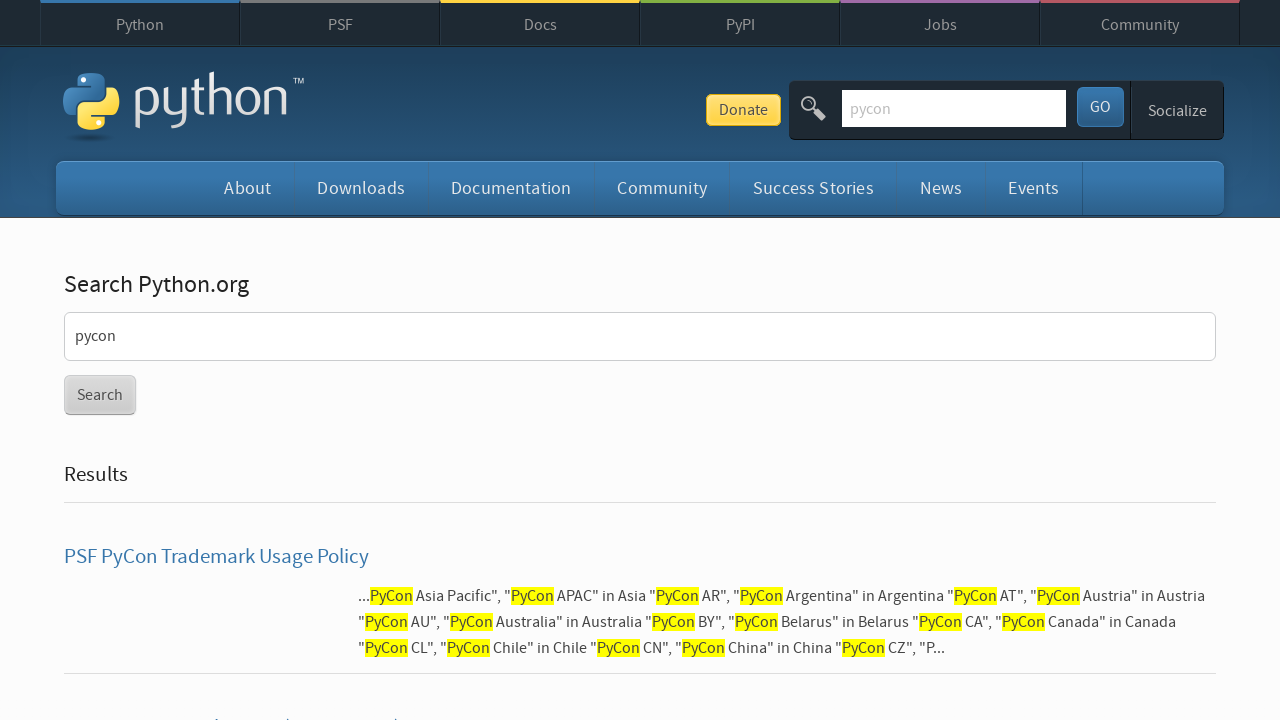